Tests notification messages by clicking the link and verifying a notification appears

Starting URL: http://the-internet.herokuapp.com/notification_message_rendered

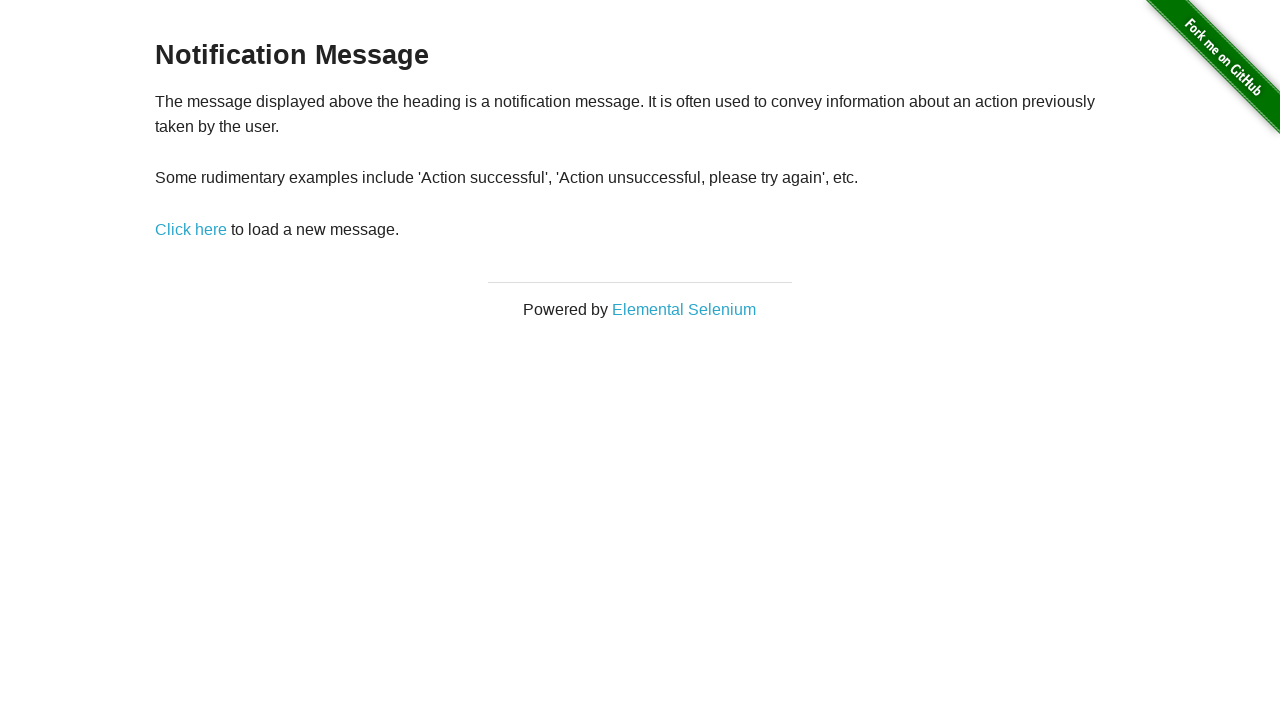

Clicked the 'Click here' link to trigger notification at (191, 229) on xpath=//*[@id='content']/div/p/a
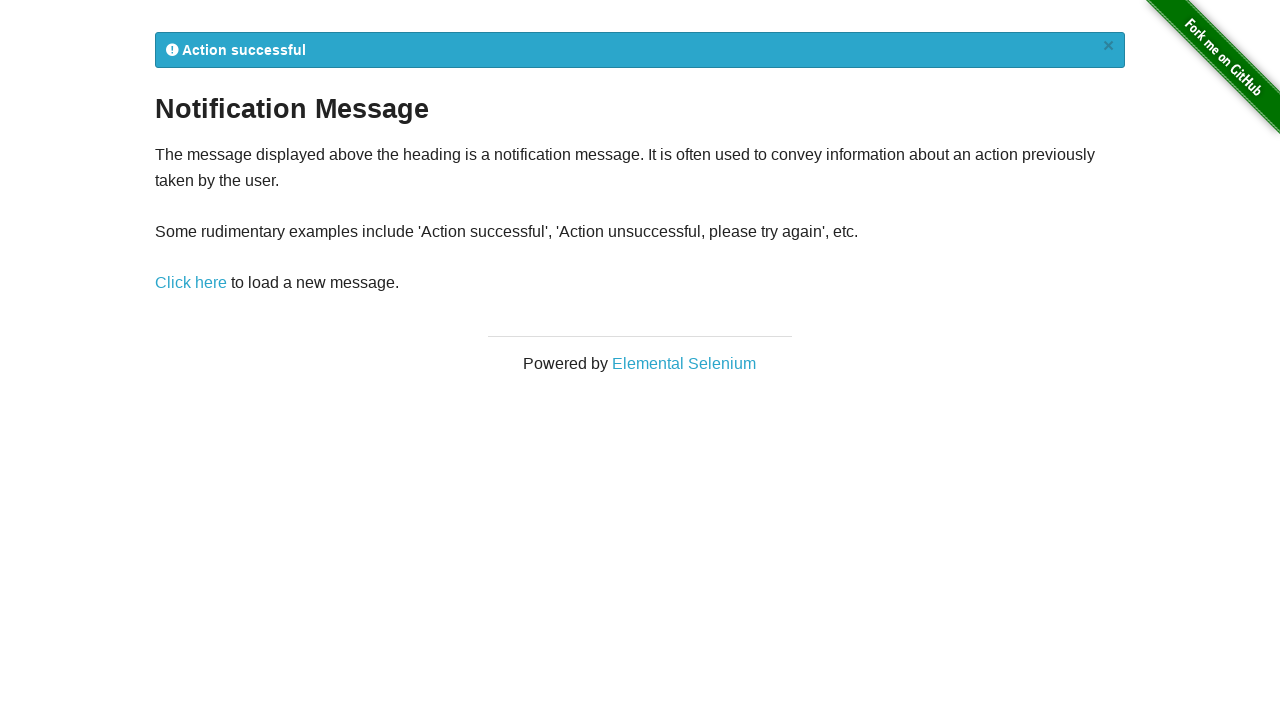

Notification message appeared
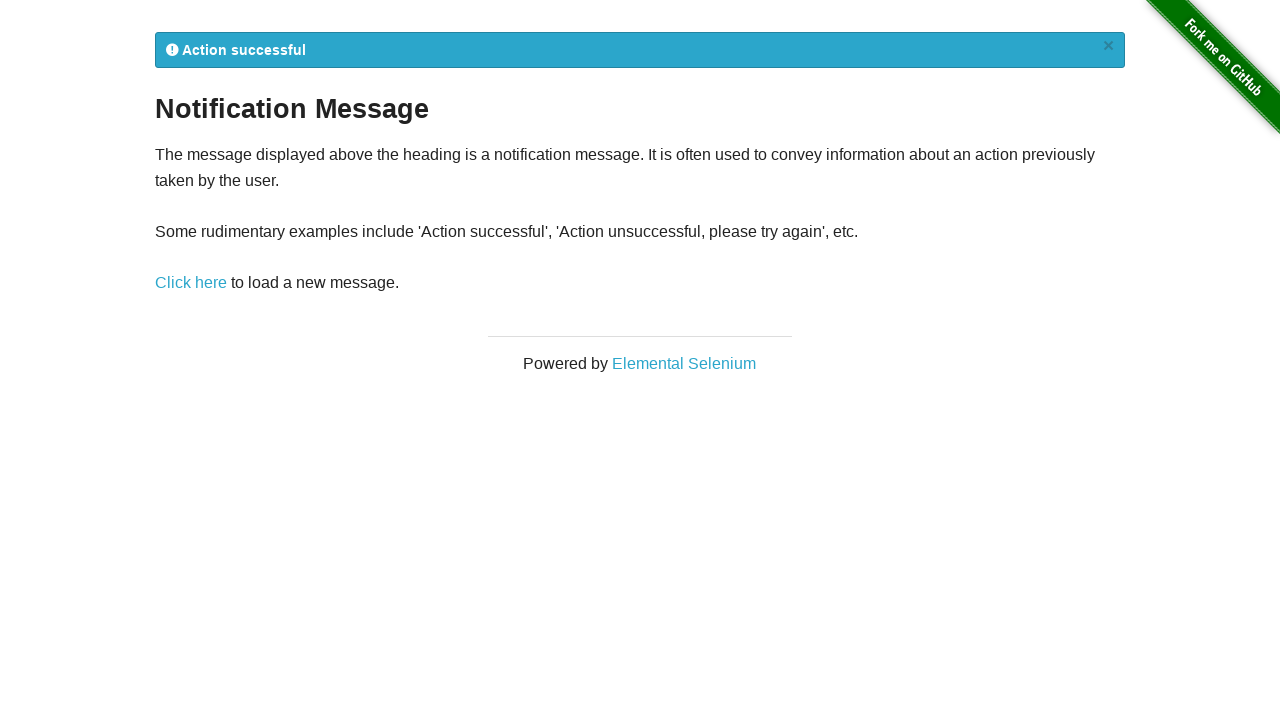

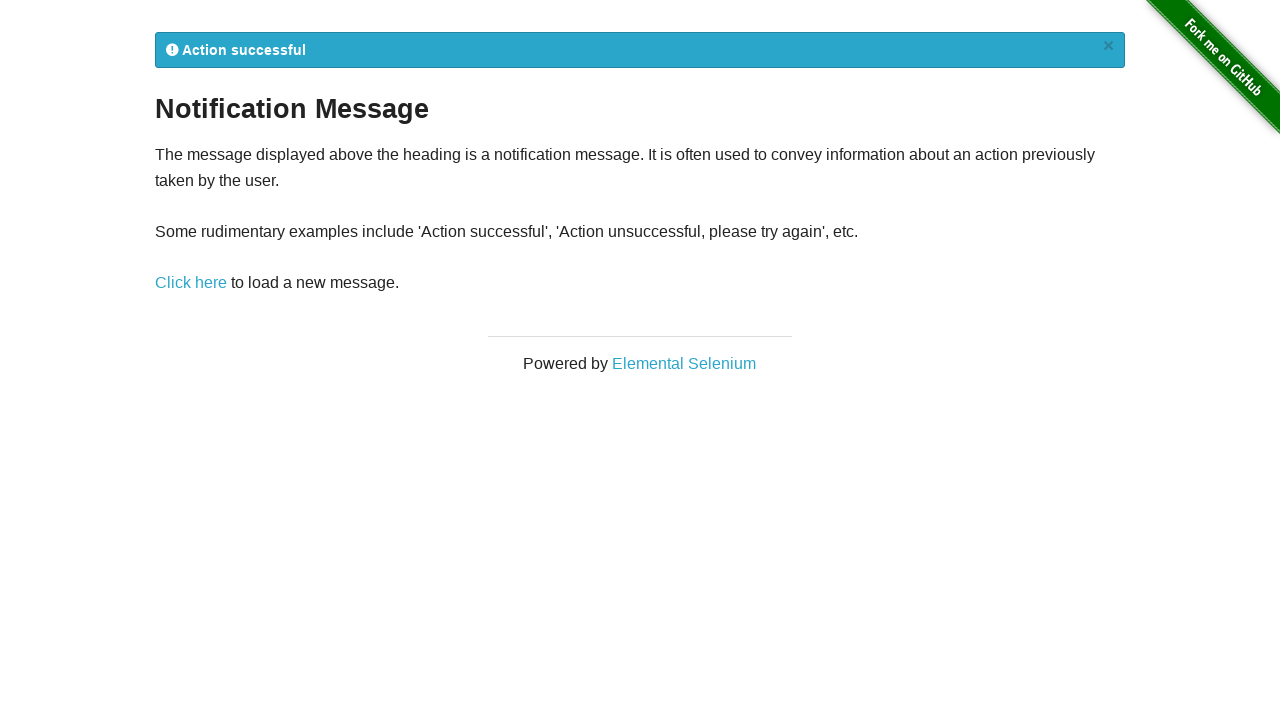